Fills out a retirement calculator form with various financial inputs including age, income, savings, and social security information, then submits the form to calculate results

Starting URL: https://www.securian.com/insights-tools/retirement-calculator.html

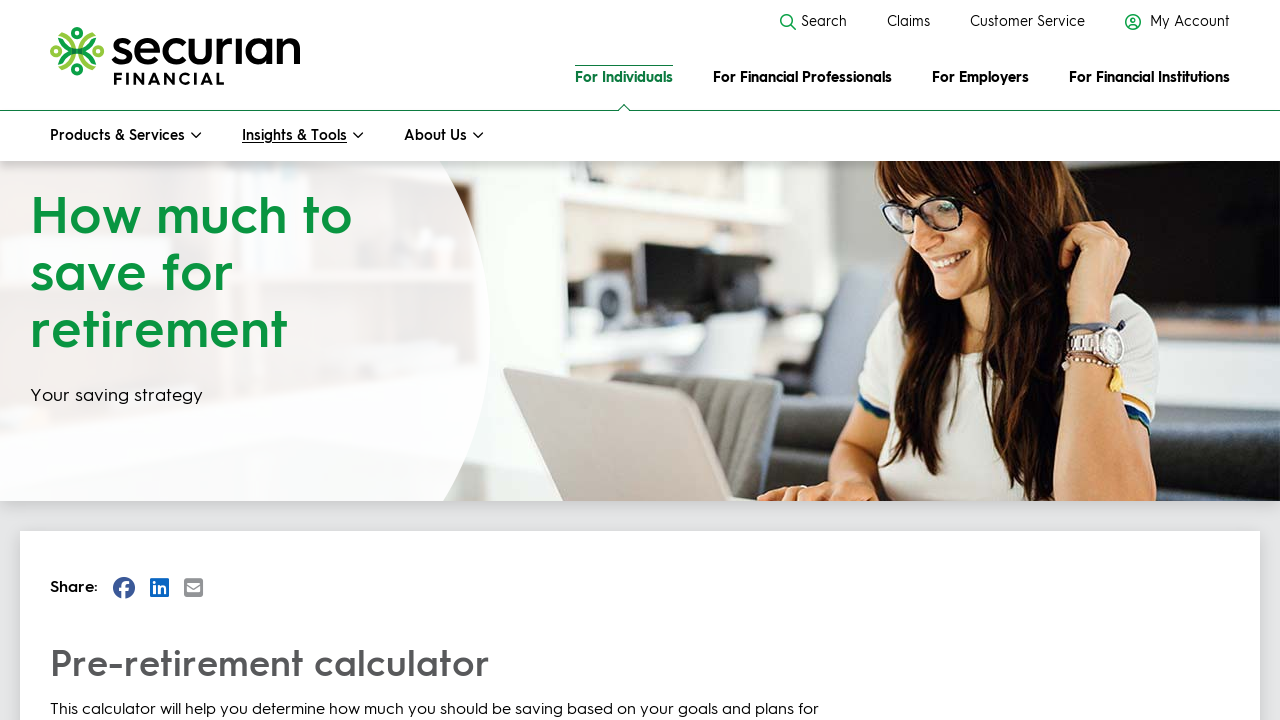

Filled current age field with '40' on input#current-age
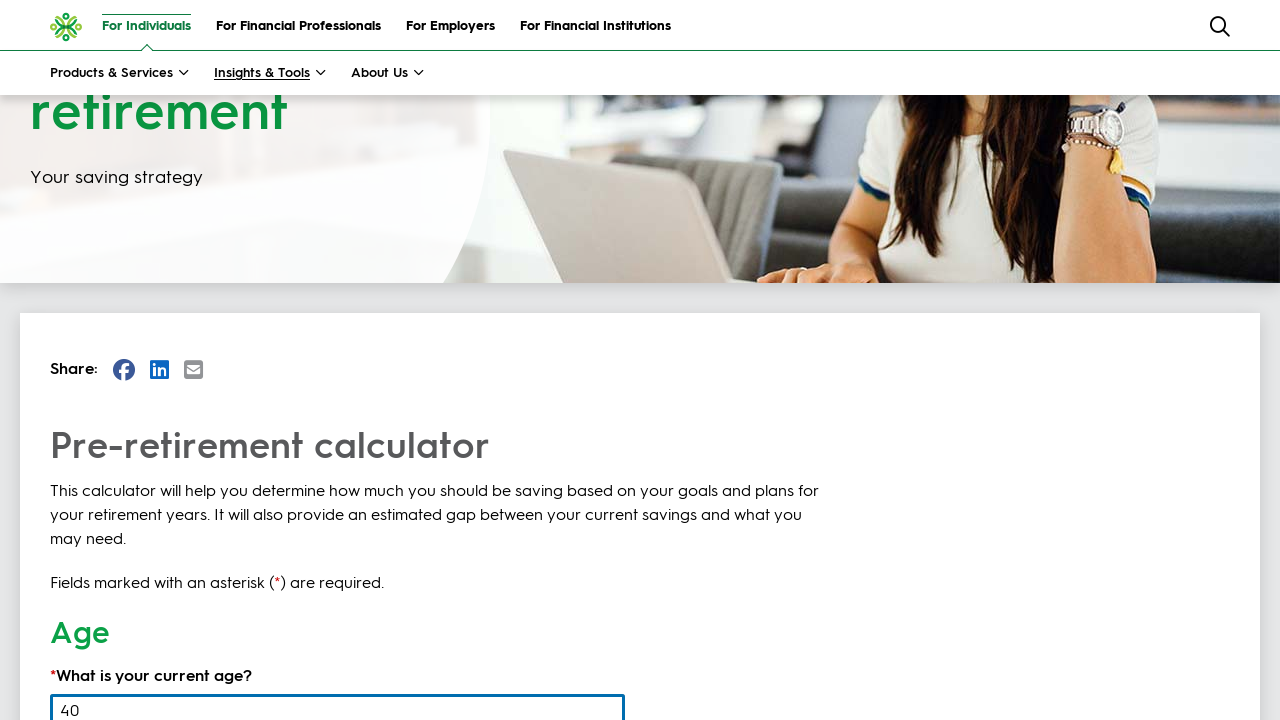

Filled retirement age field with '68' on input#retirement-age
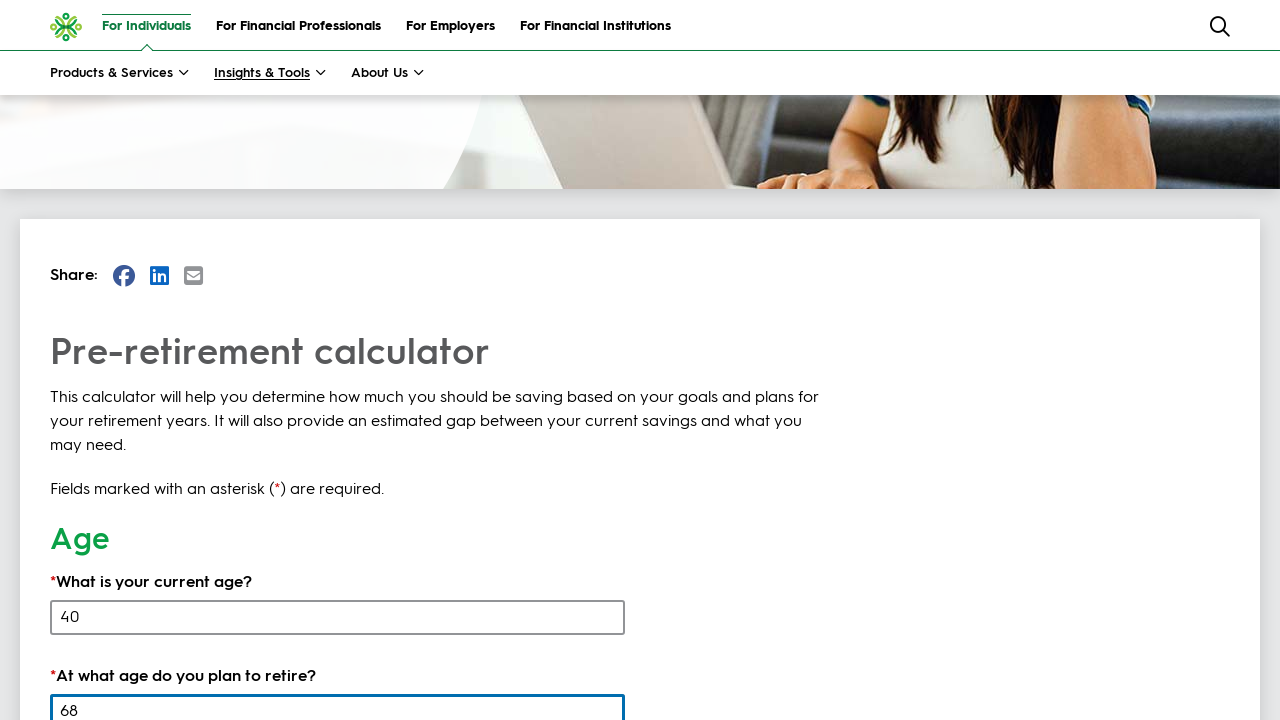

Filled current income field with '100000' using JavaScript
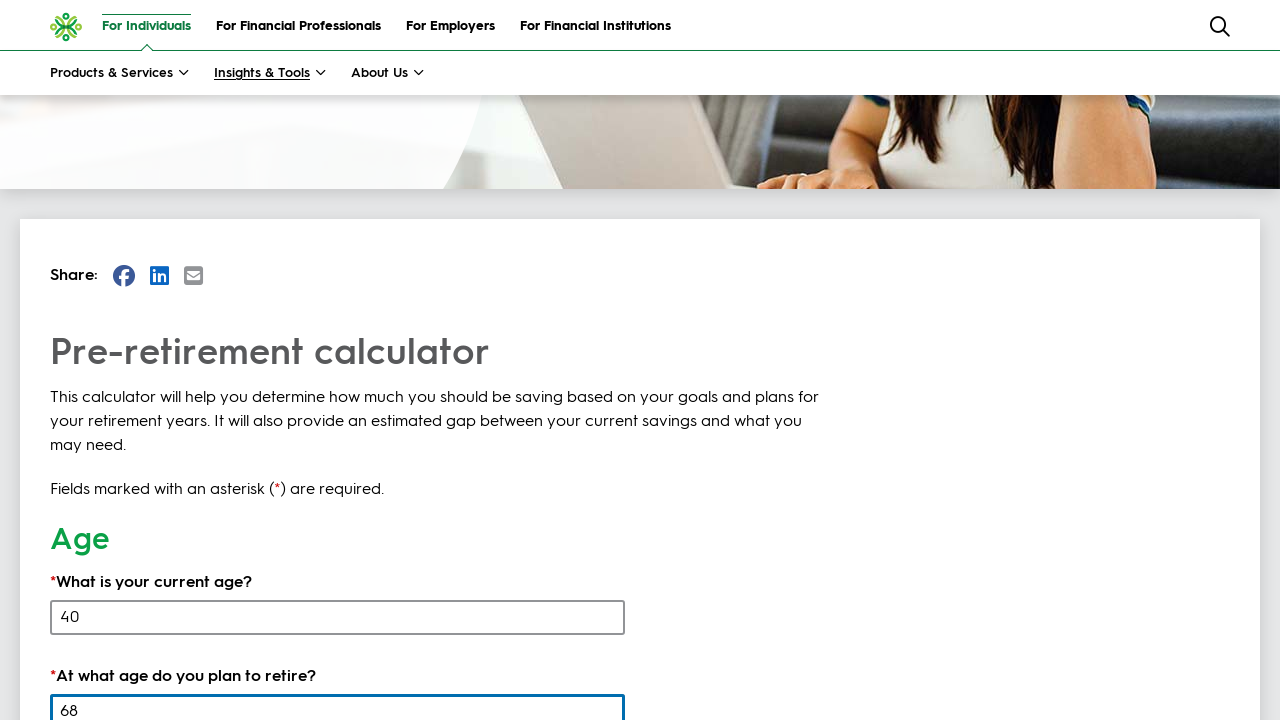

Filled spouse income field with '75000' using JavaScript
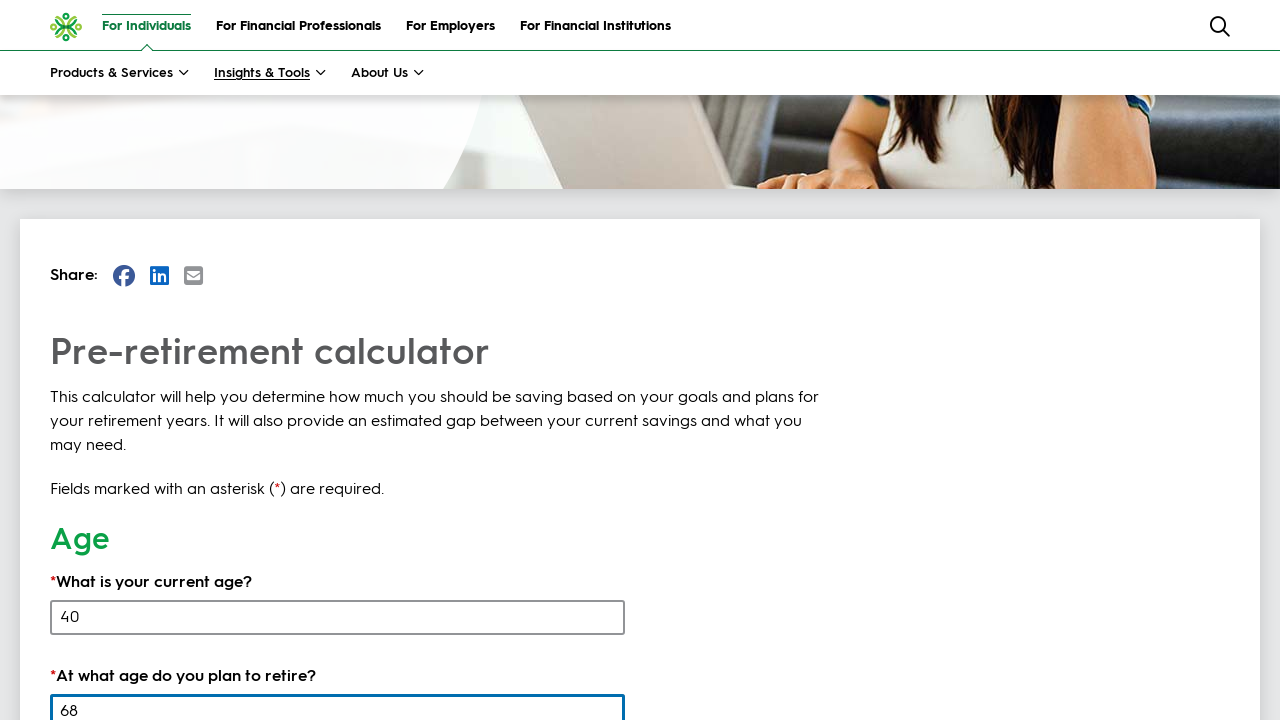

Filled current total savings field with '500000' using JavaScript
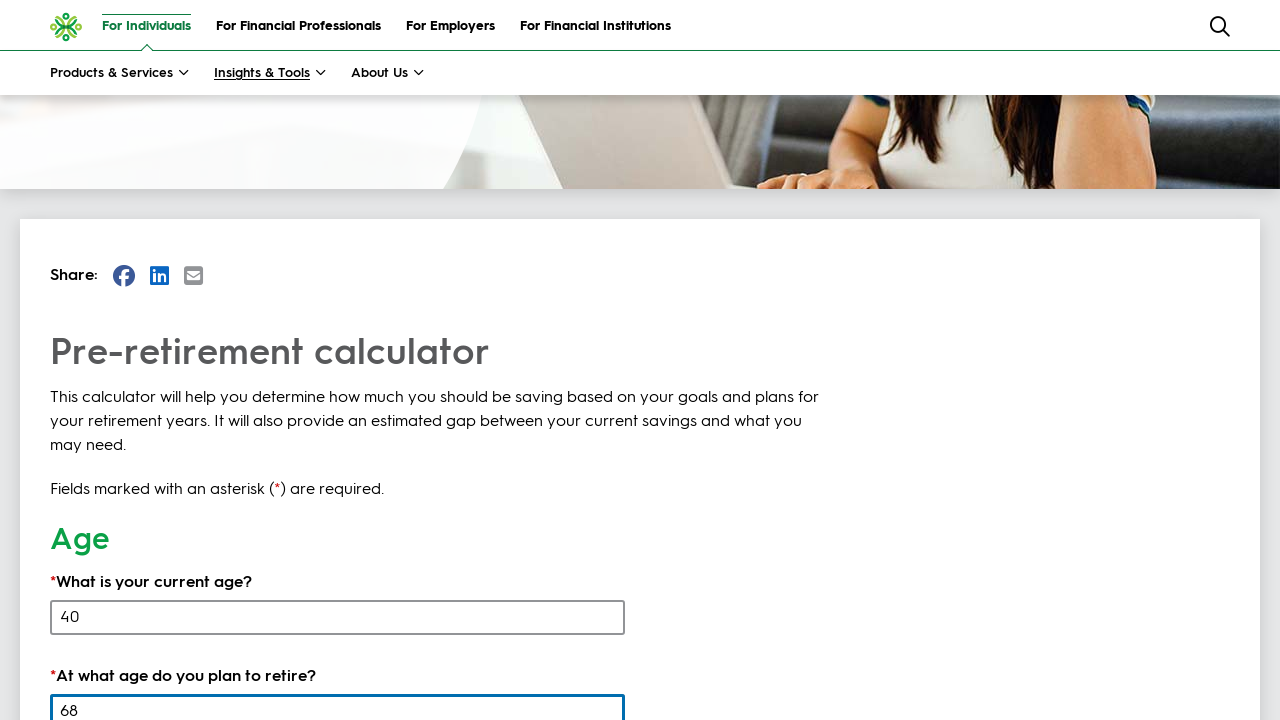

Filled current annual savings percentage field with '10' on input#current-annual-savings
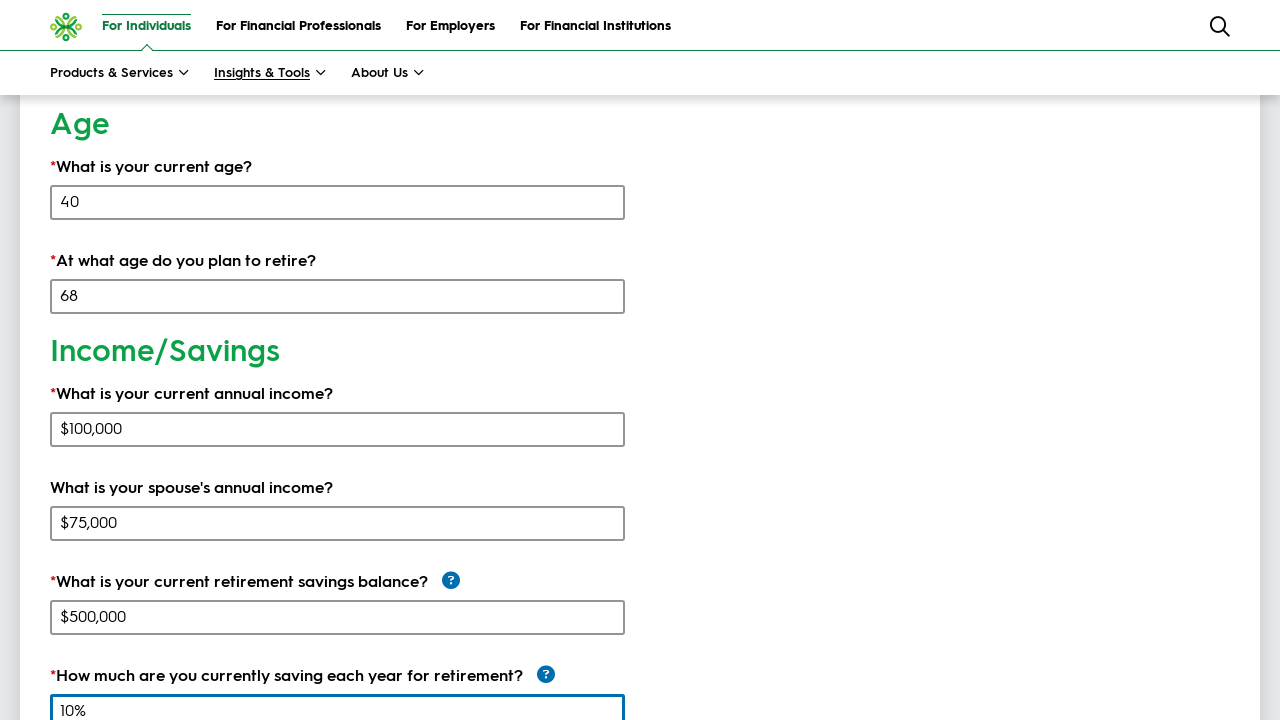

Filled savings increase rate field with '1' on input#savings-increase-rate
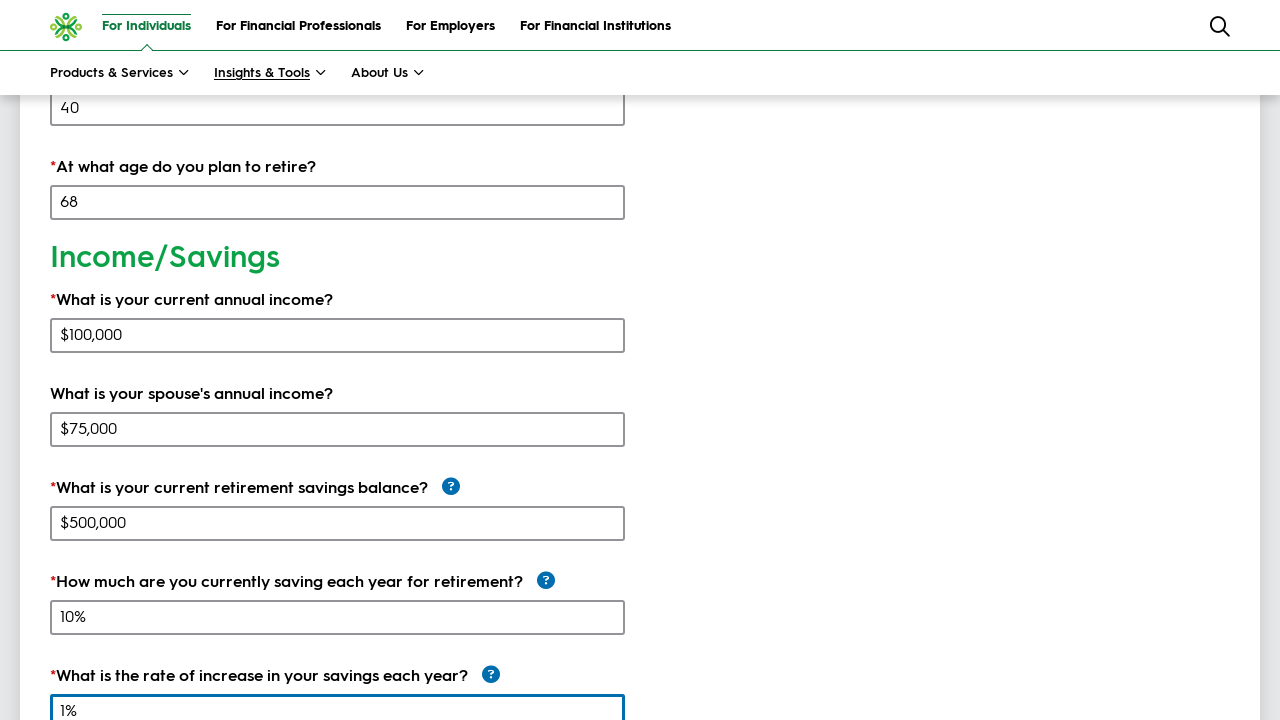

Selected 'Yes' option for Social Security benefits at (80, 360) on label[for='yes-social-benefits']
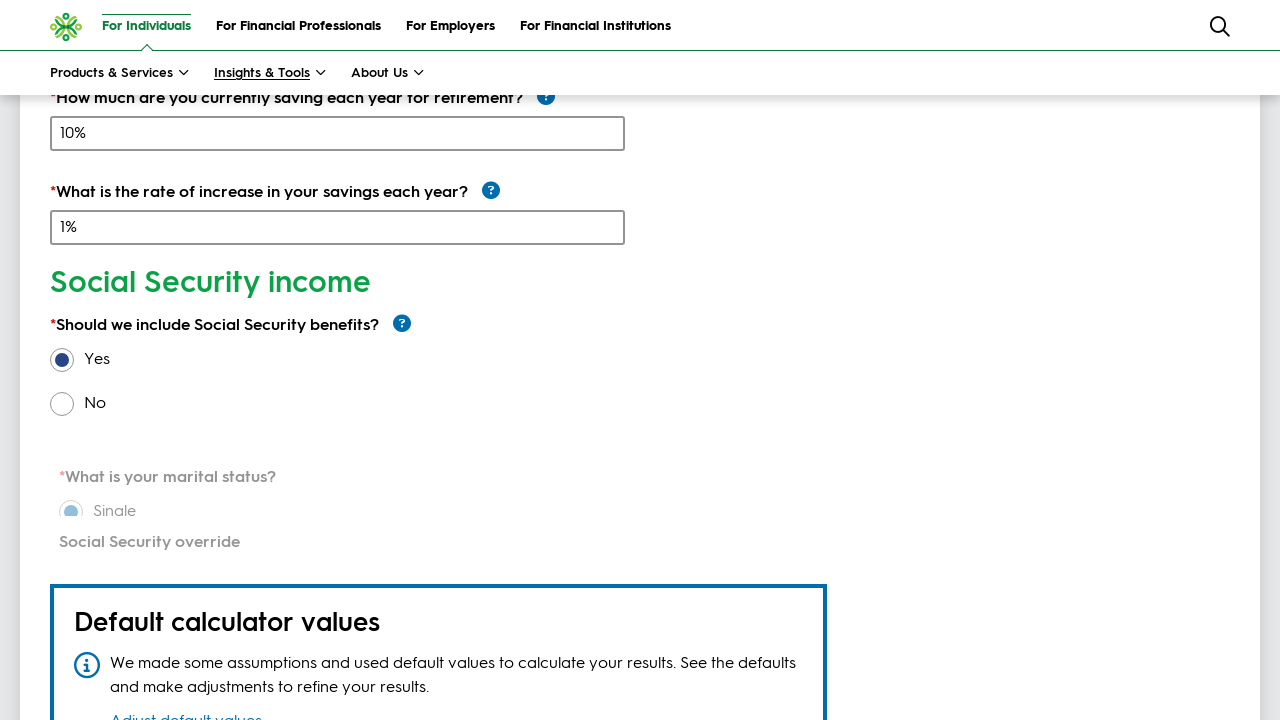

Selected 'Married' option for marital status using JavaScript
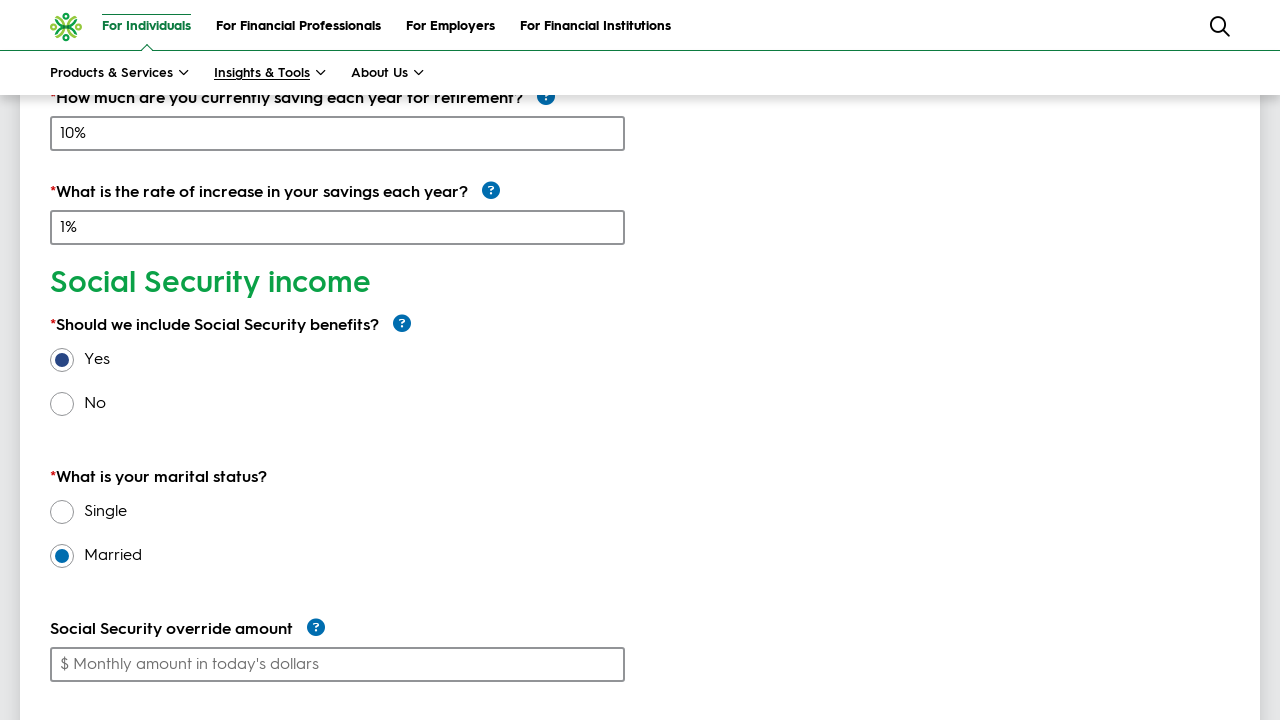

Filled Social Security override amount field with '4000' using JavaScript
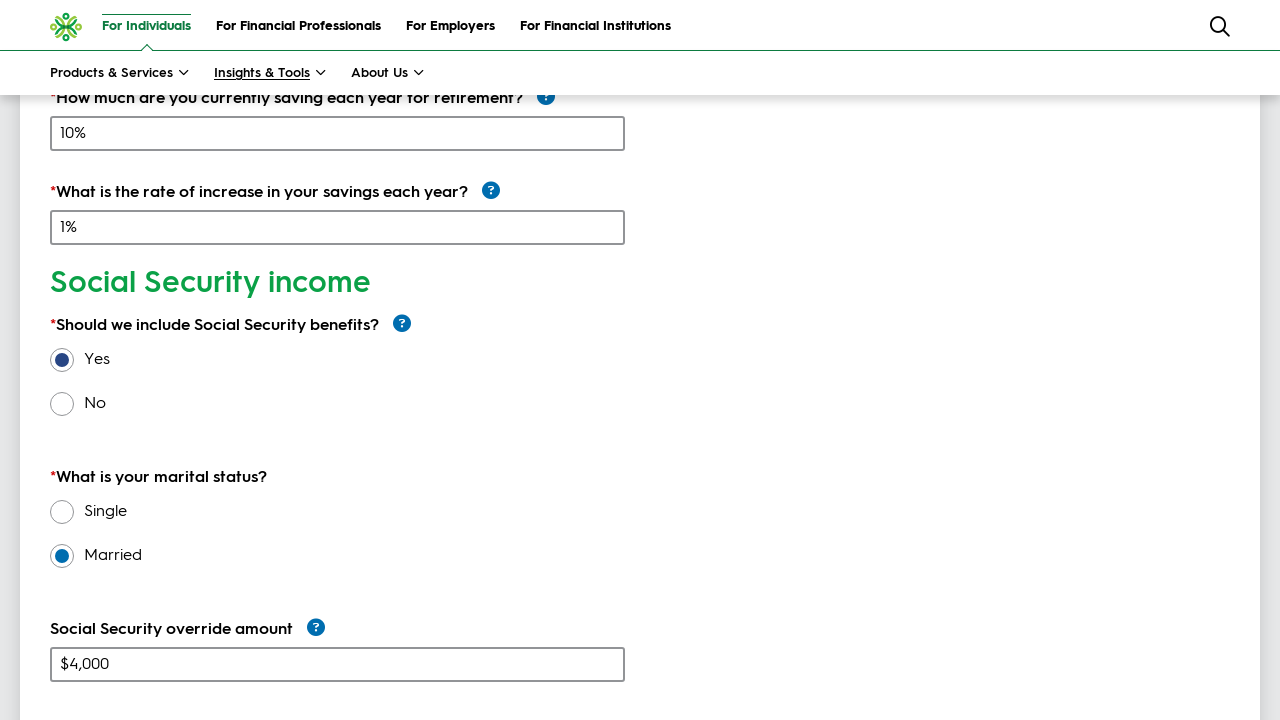

Clicked calculate button to submit the retirement calculator form
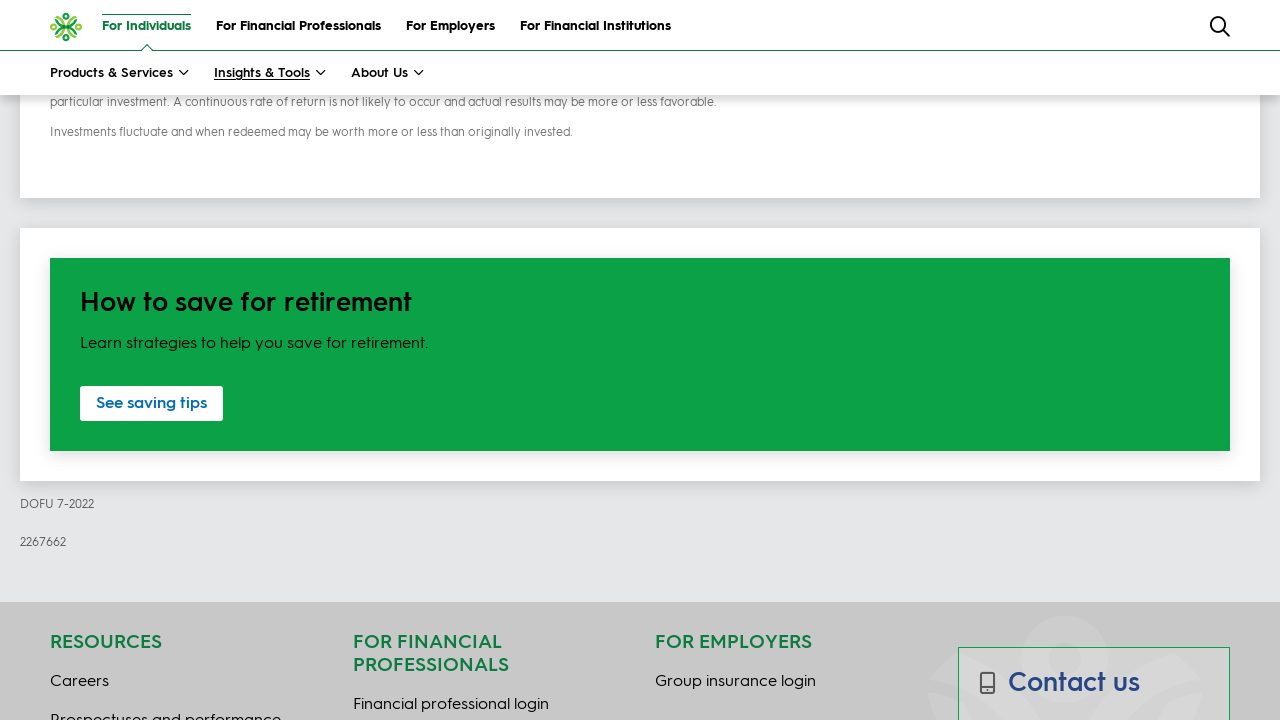

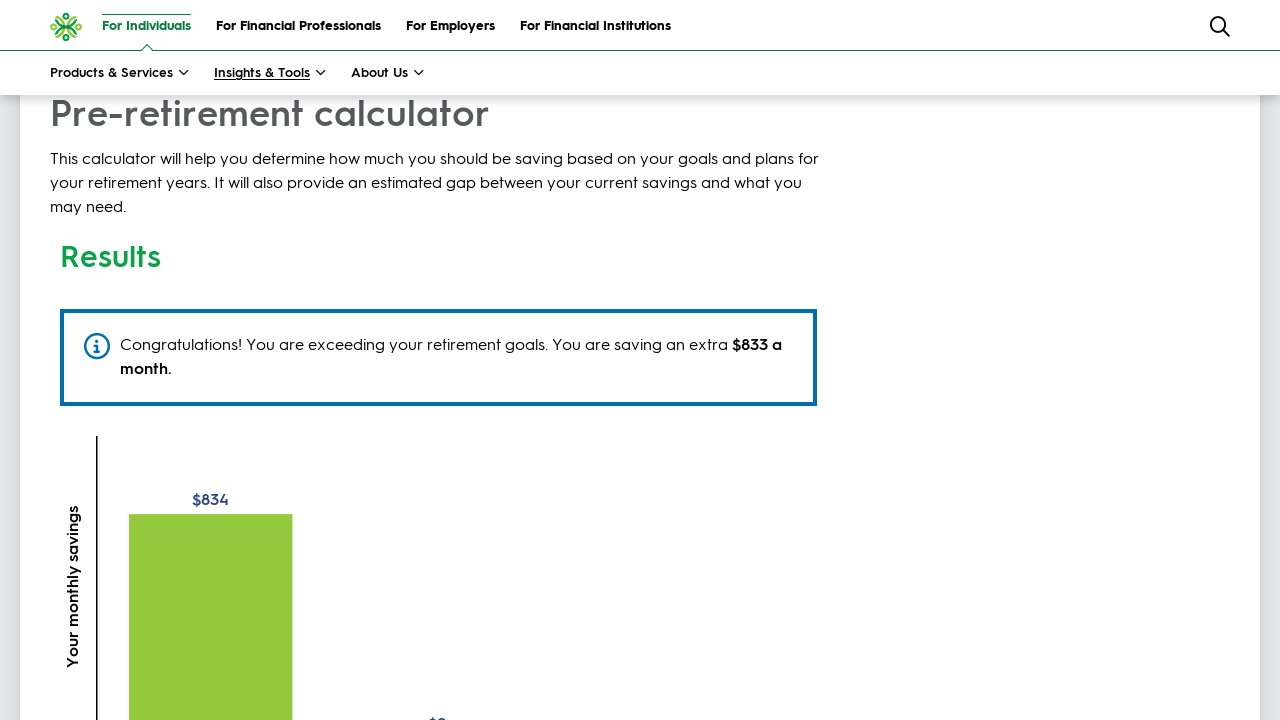